Basic smoke test that navigates to LambdaTest homepage and verifies the page loads successfully

Starting URL: https://www.lambdatest.com

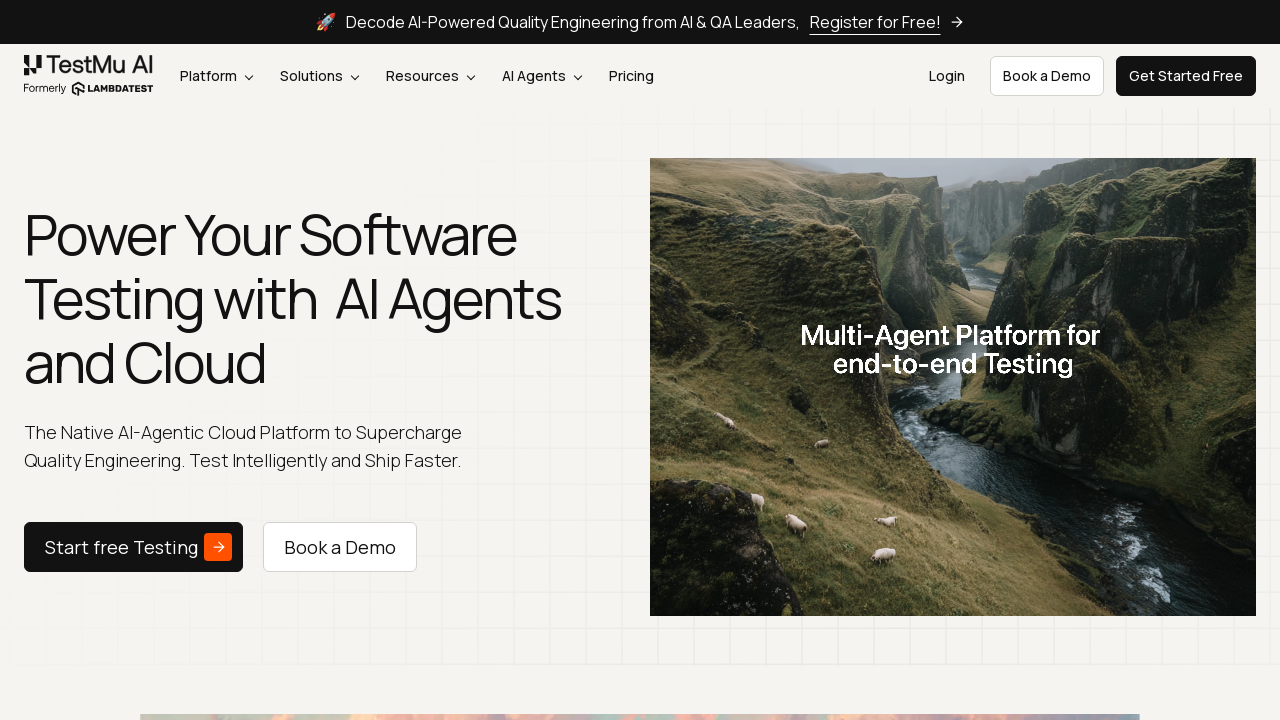

Waited for page to reach domcontentloaded state
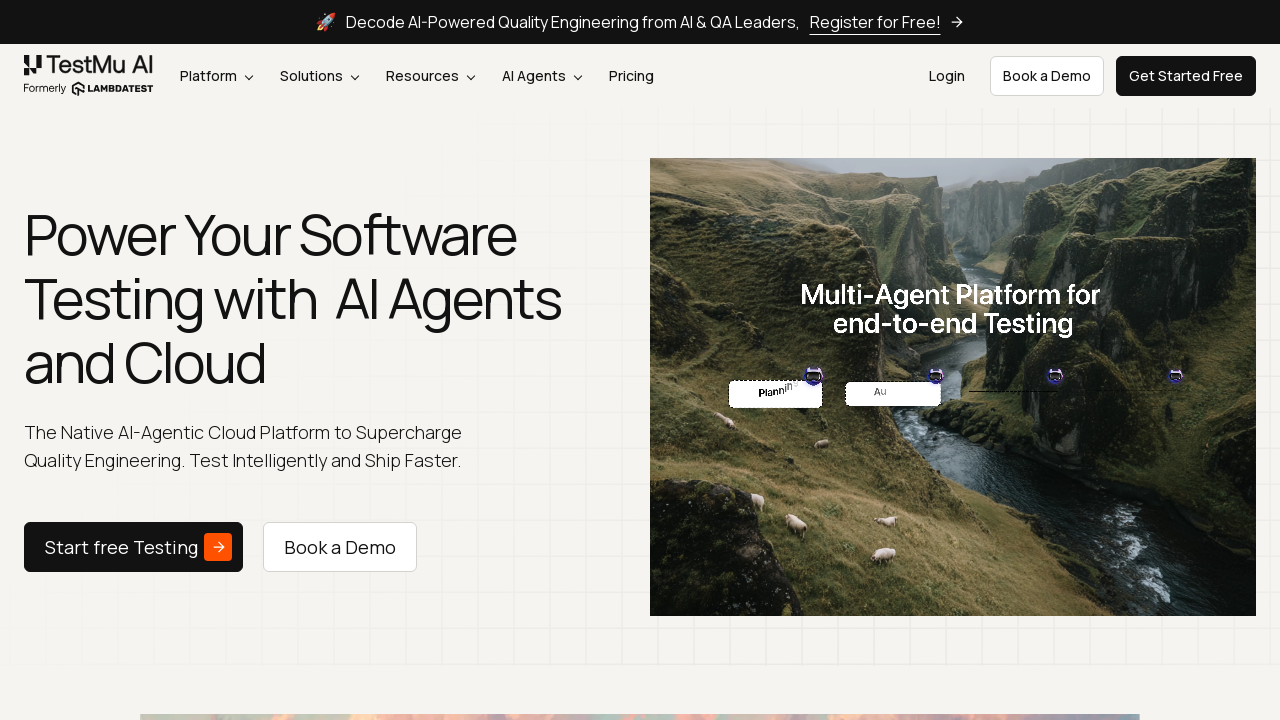

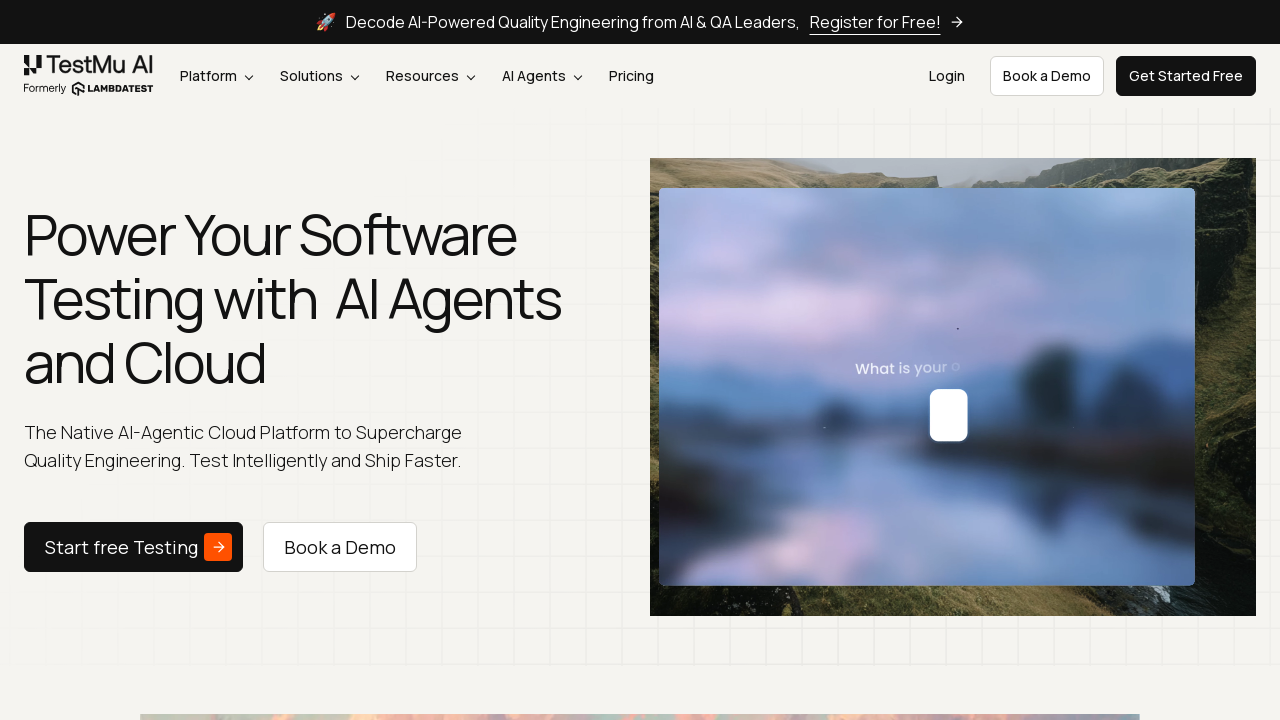